Tests the add/remove elements functionality by clicking the "Add Element" button 5 times to create new elements, then verifies the delete buttons are present.

Starting URL: https://the-internet.herokuapp.com/add_remove_elements/

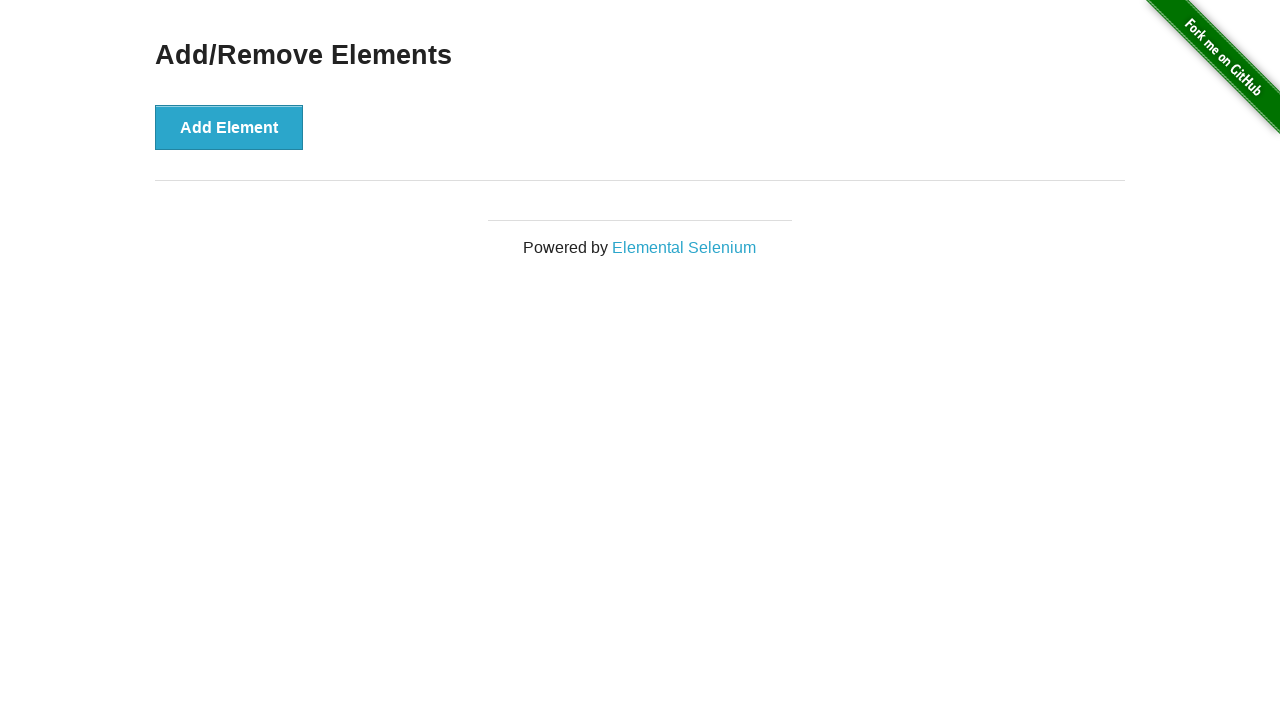

Clicked 'Add Element' button (iteration 1 of 5) at (229, 127) on button[onclick='addElement()']
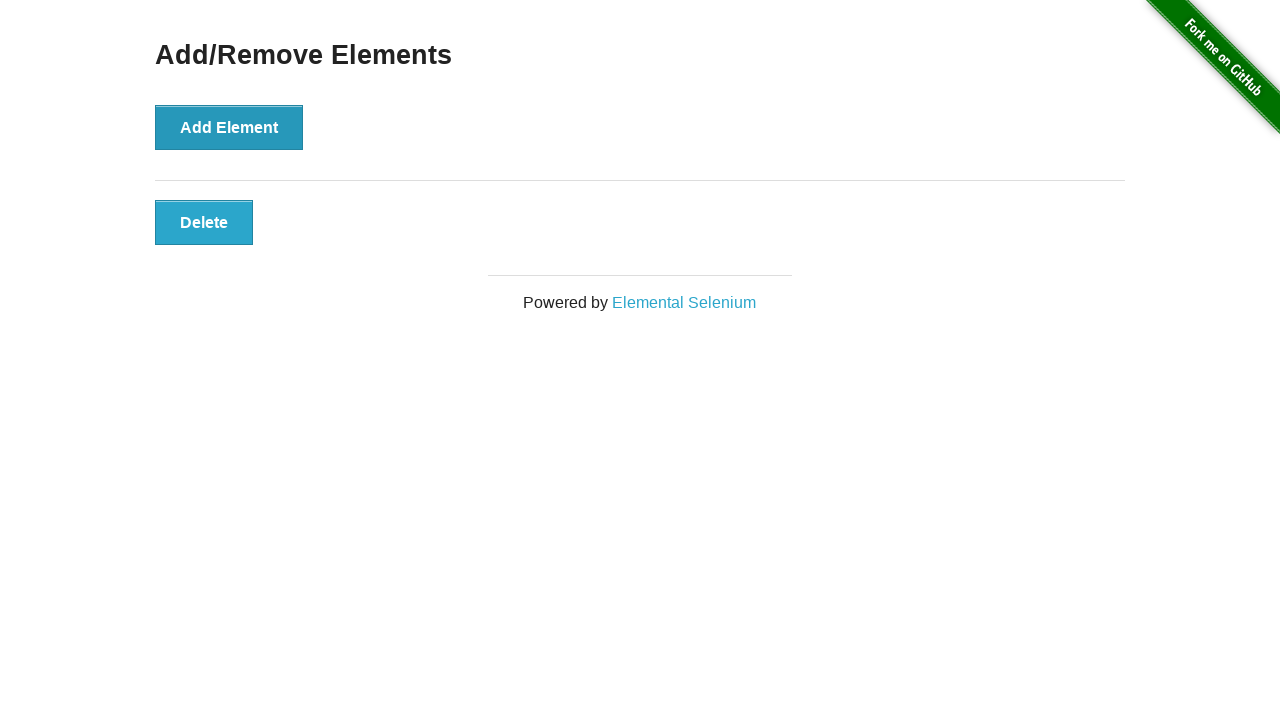

Waited 500ms between element additions
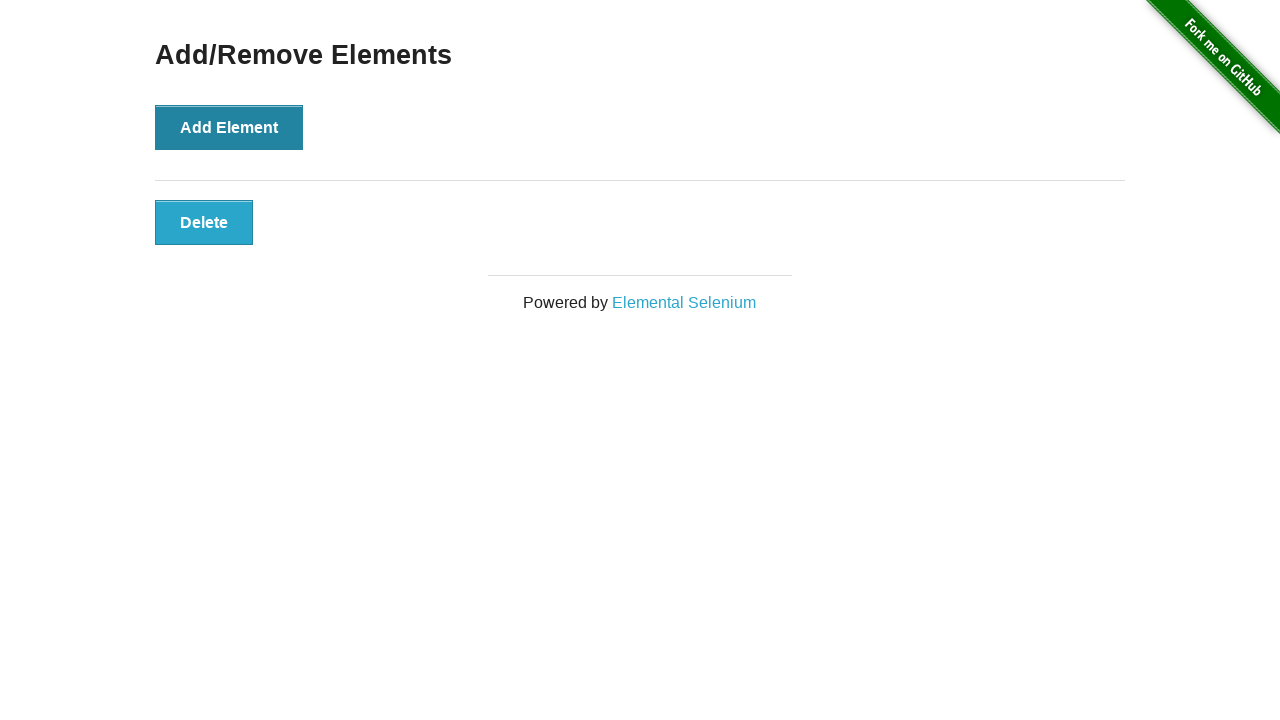

Clicked 'Add Element' button (iteration 2 of 5) at (229, 127) on button[onclick='addElement()']
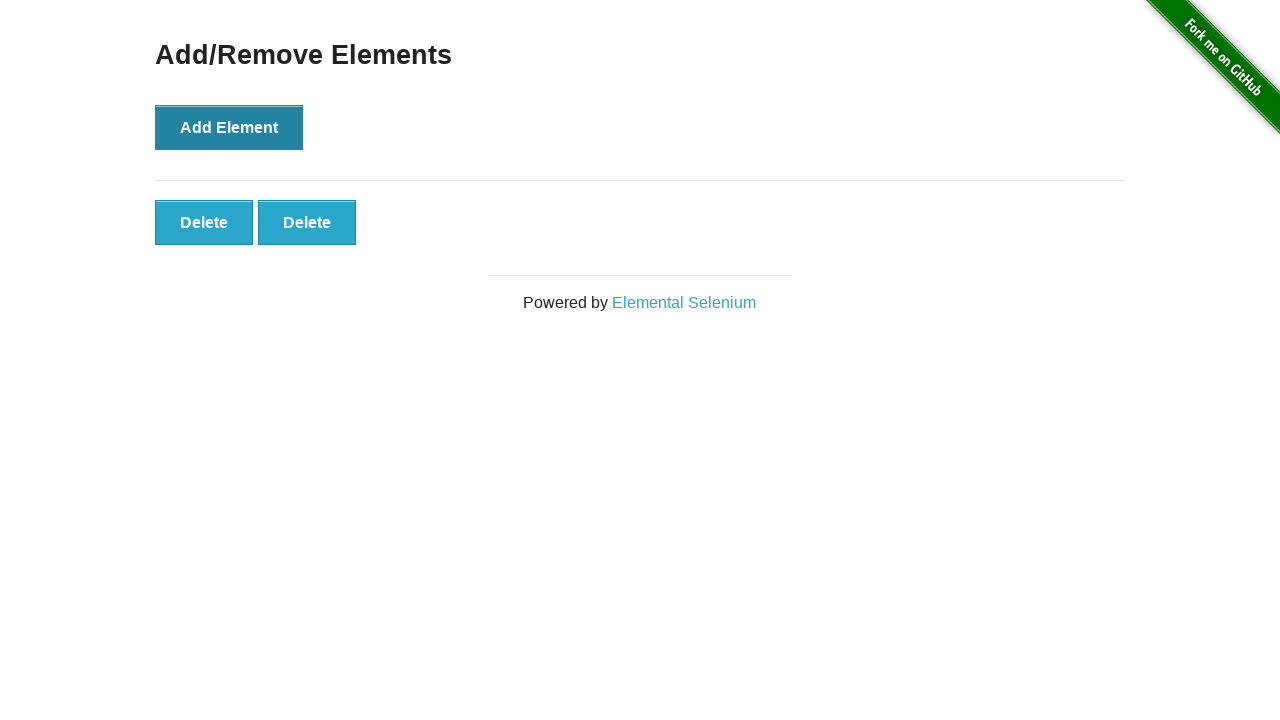

Waited 500ms between element additions
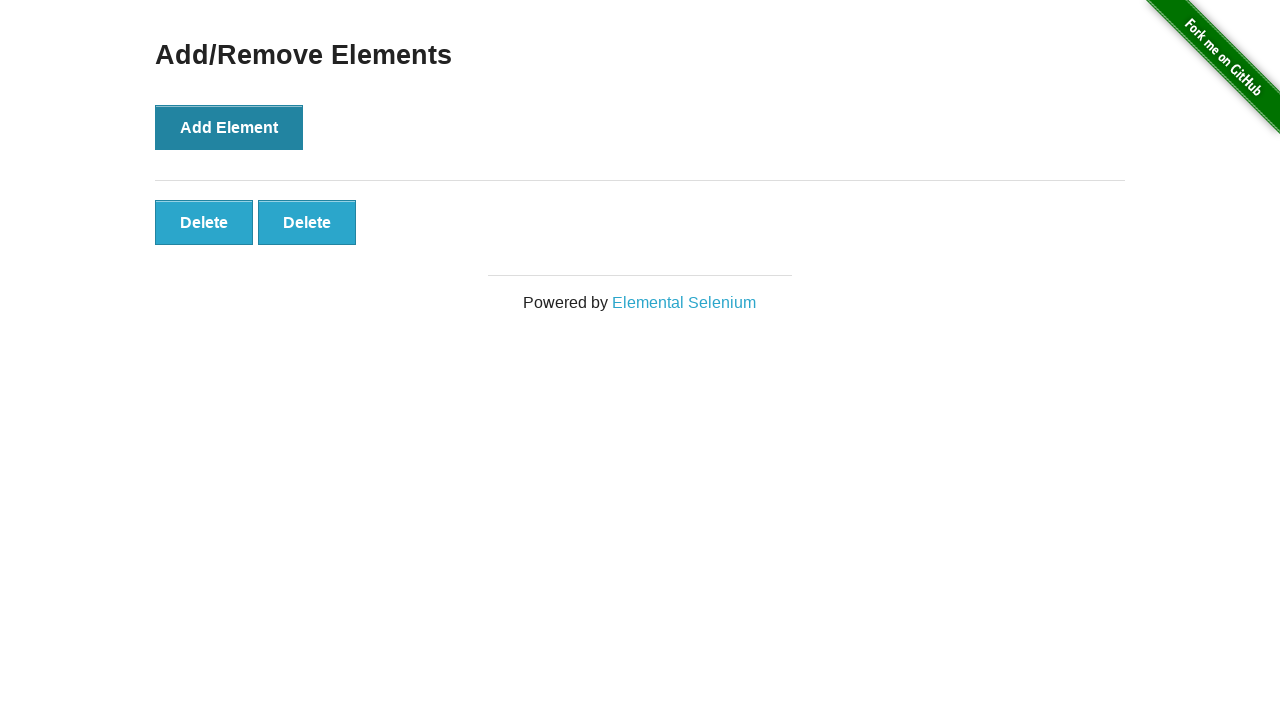

Clicked 'Add Element' button (iteration 3 of 5) at (229, 127) on button[onclick='addElement()']
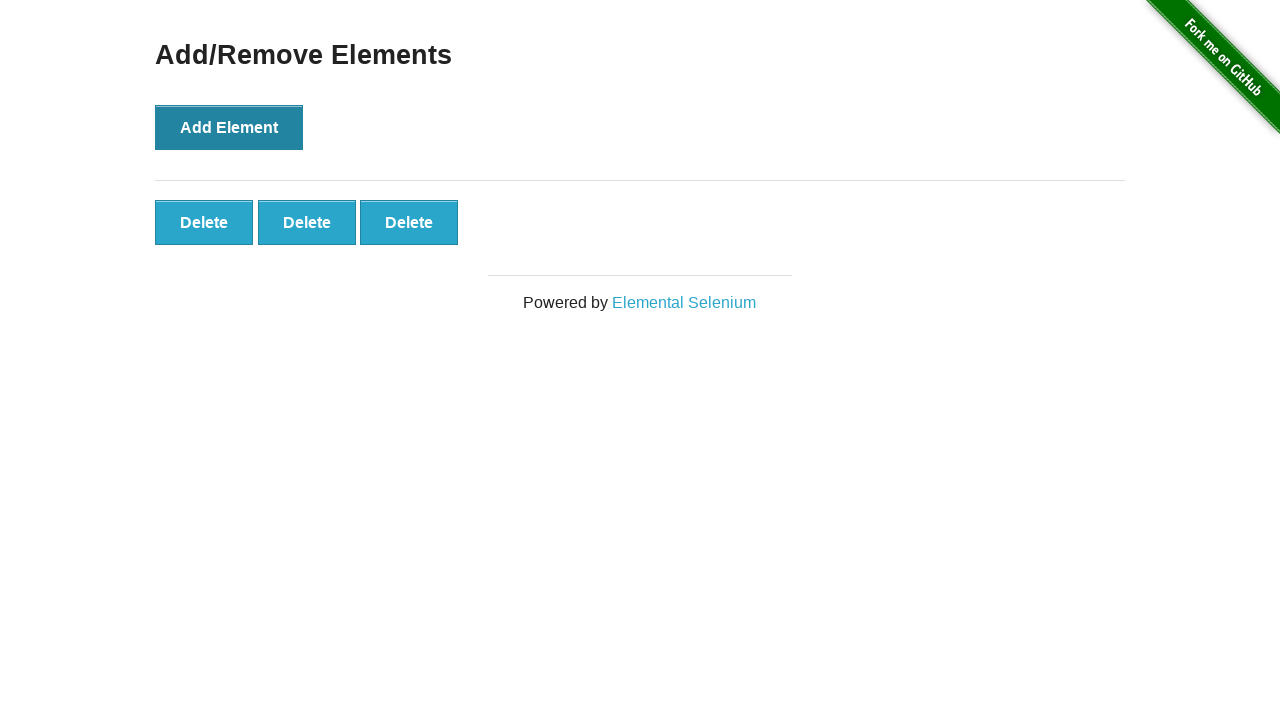

Waited 500ms between element additions
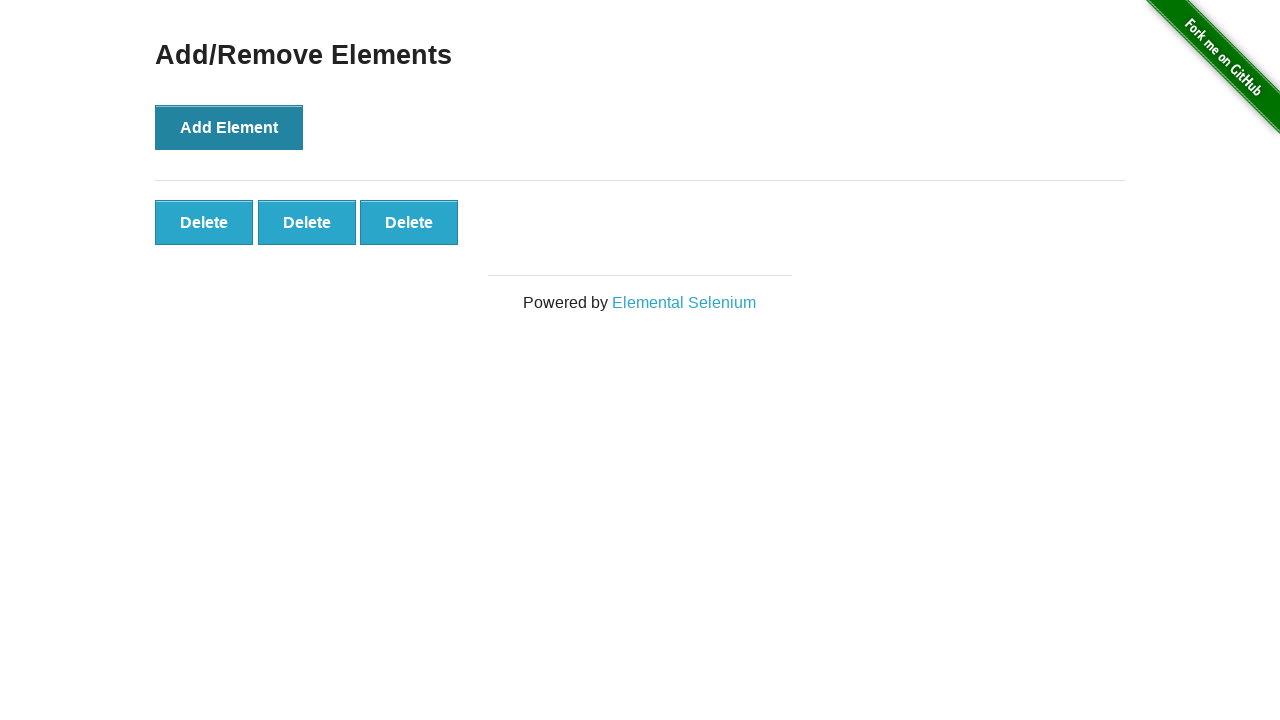

Clicked 'Add Element' button (iteration 4 of 5) at (229, 127) on button[onclick='addElement()']
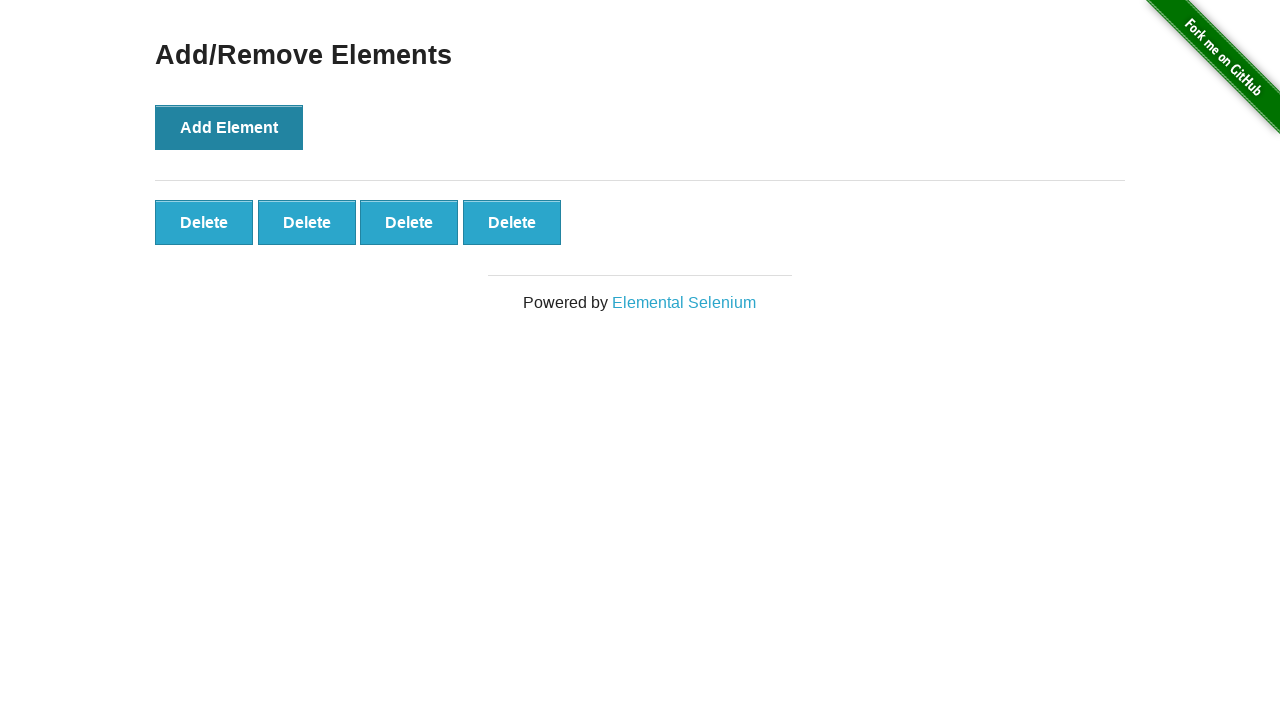

Waited 500ms between element additions
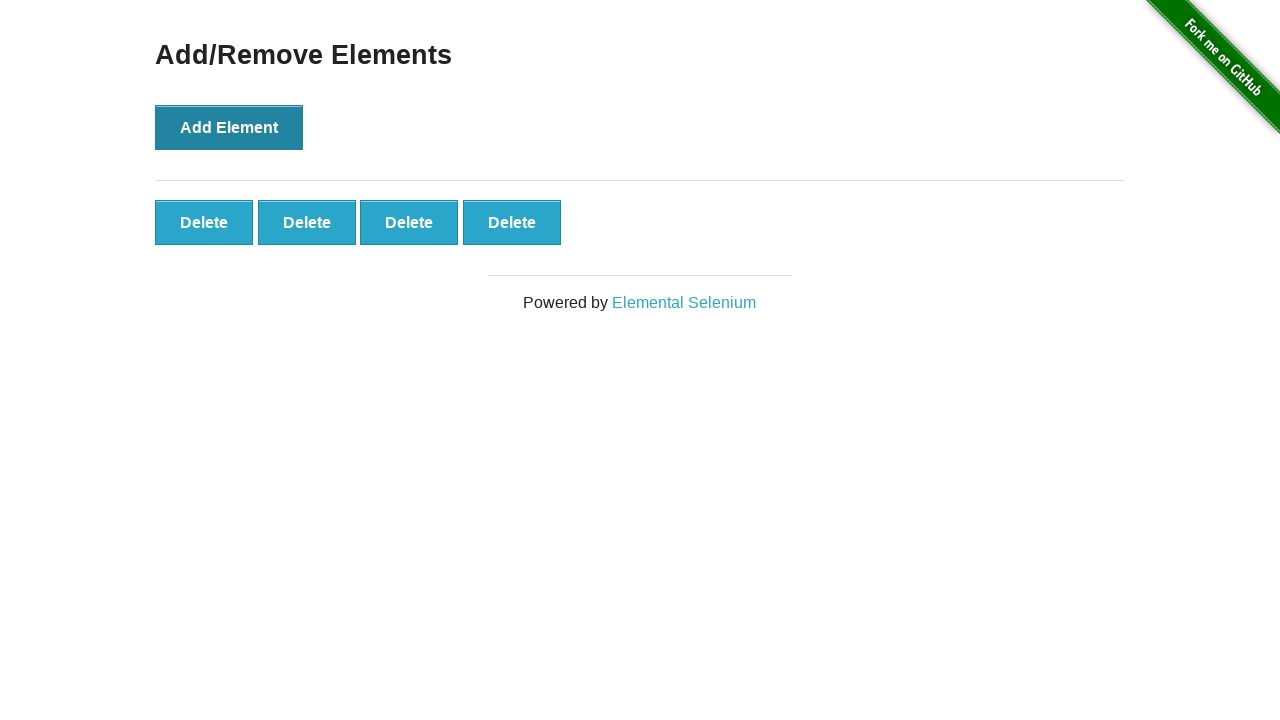

Clicked 'Add Element' button (iteration 5 of 5) at (229, 127) on button[onclick='addElement()']
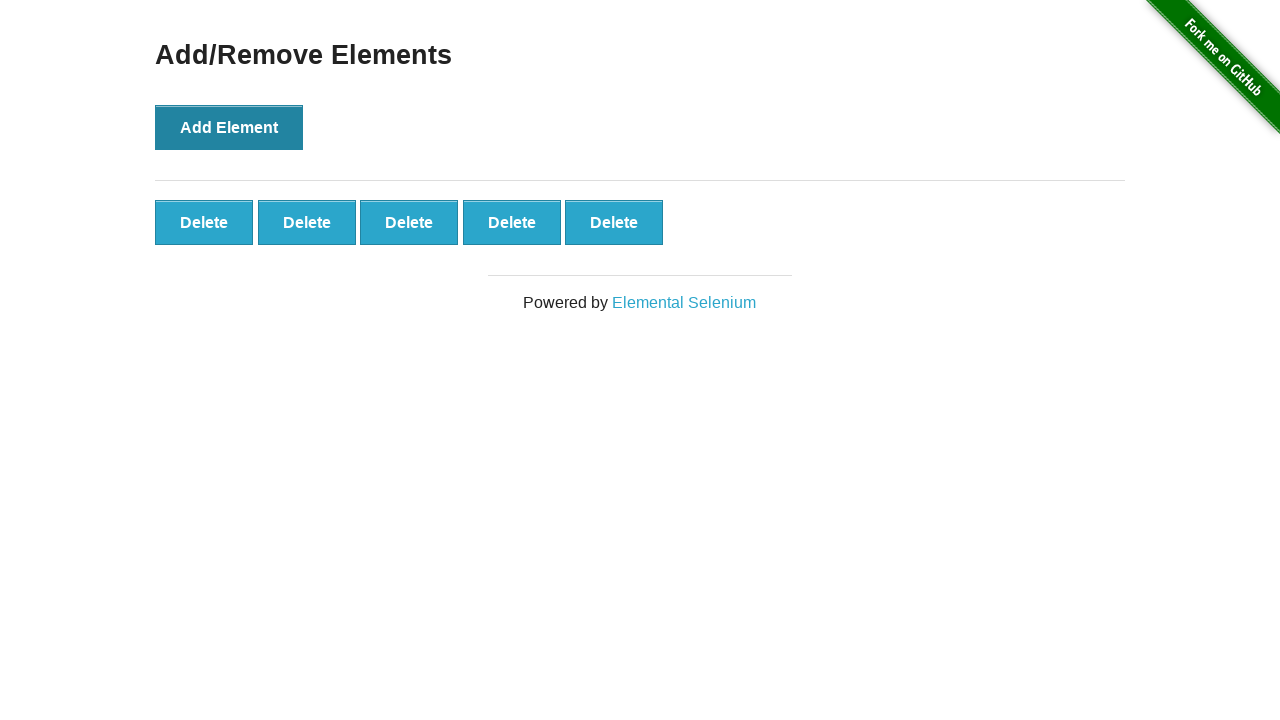

Waited 500ms between element additions
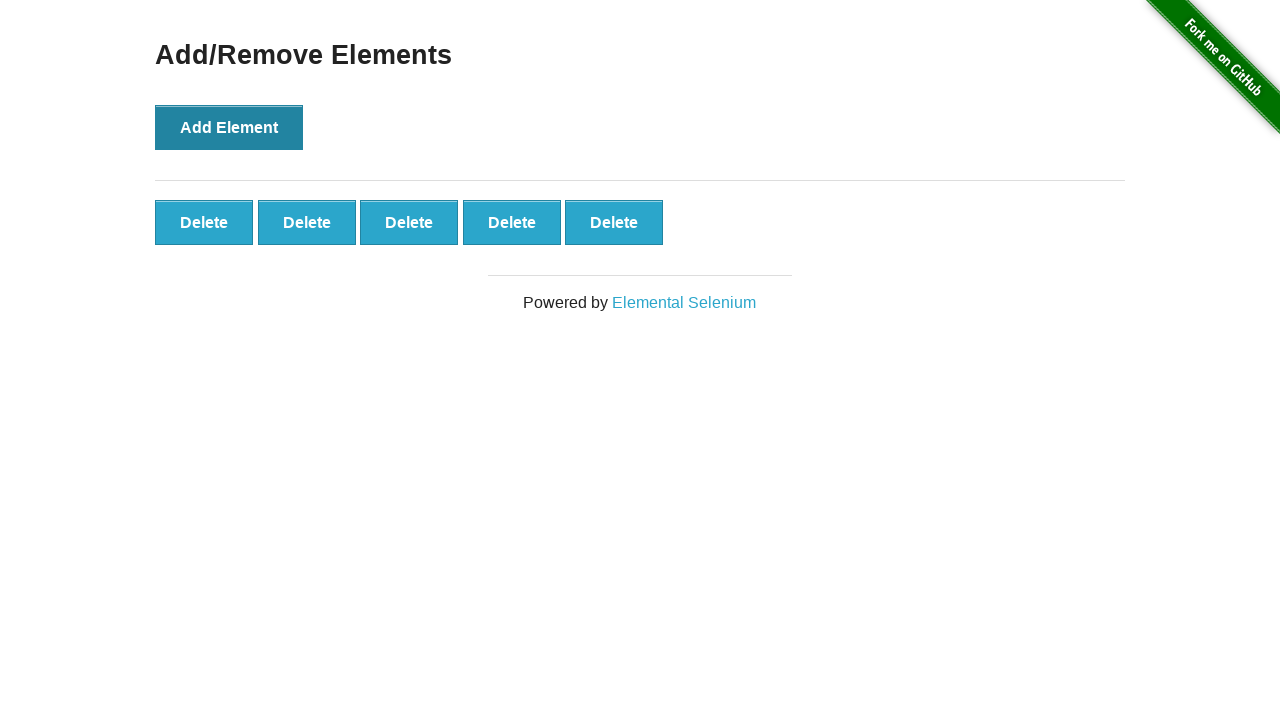

Delete buttons appeared on the page
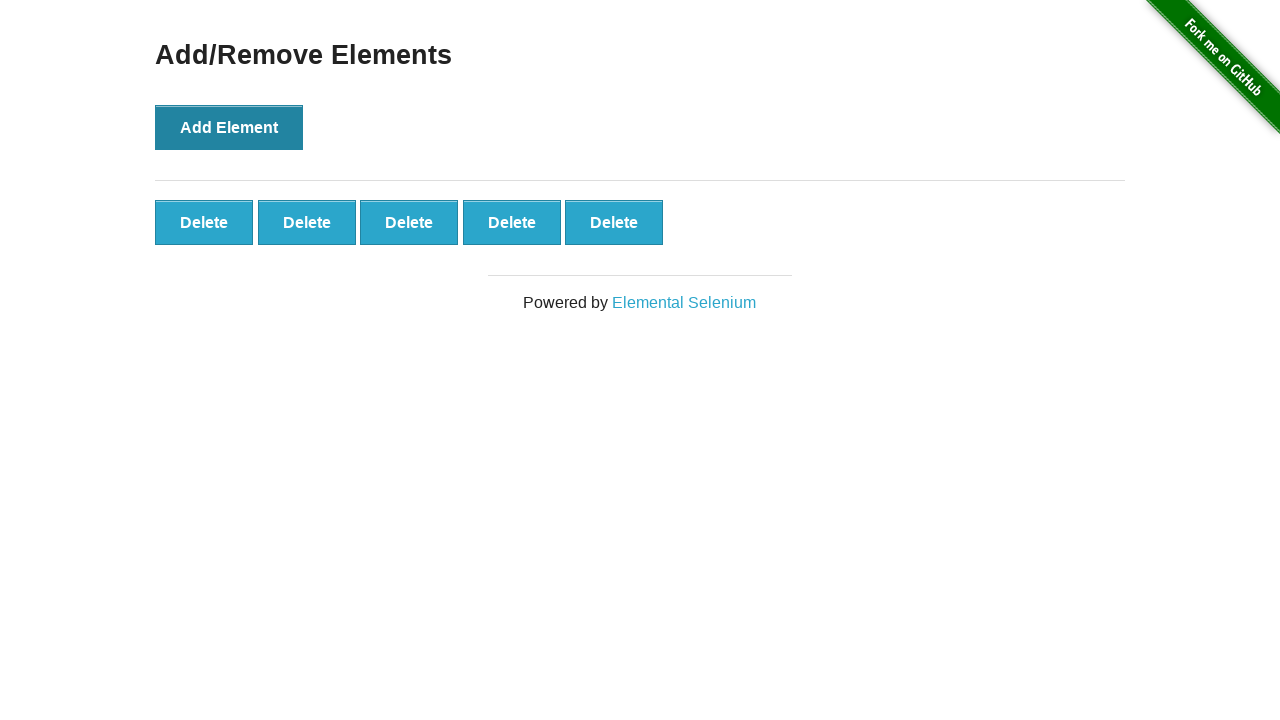

Verified that exactly 5 delete buttons were created
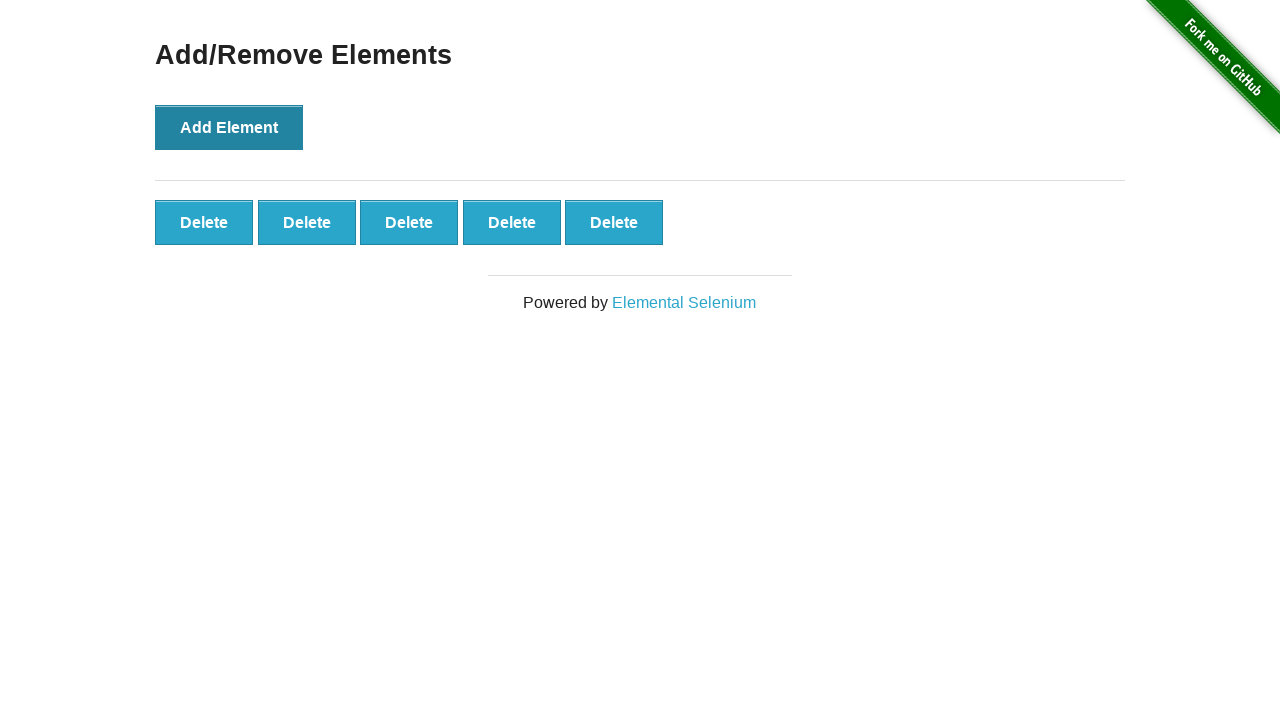

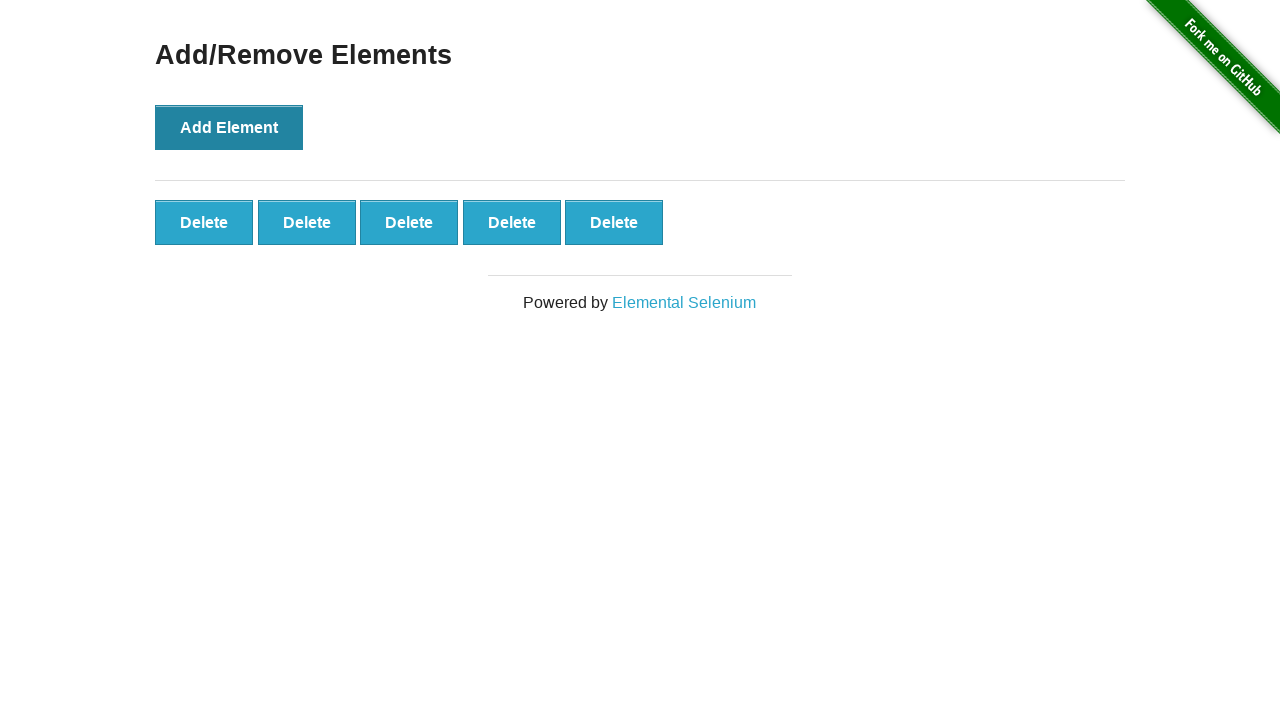